Tests the shopping cart functionality on a demo e-commerce site by clicking the add-to-cart button on a product and verifying the cart opens with the correct product.

Starting URL: https://bstackdemo.com/

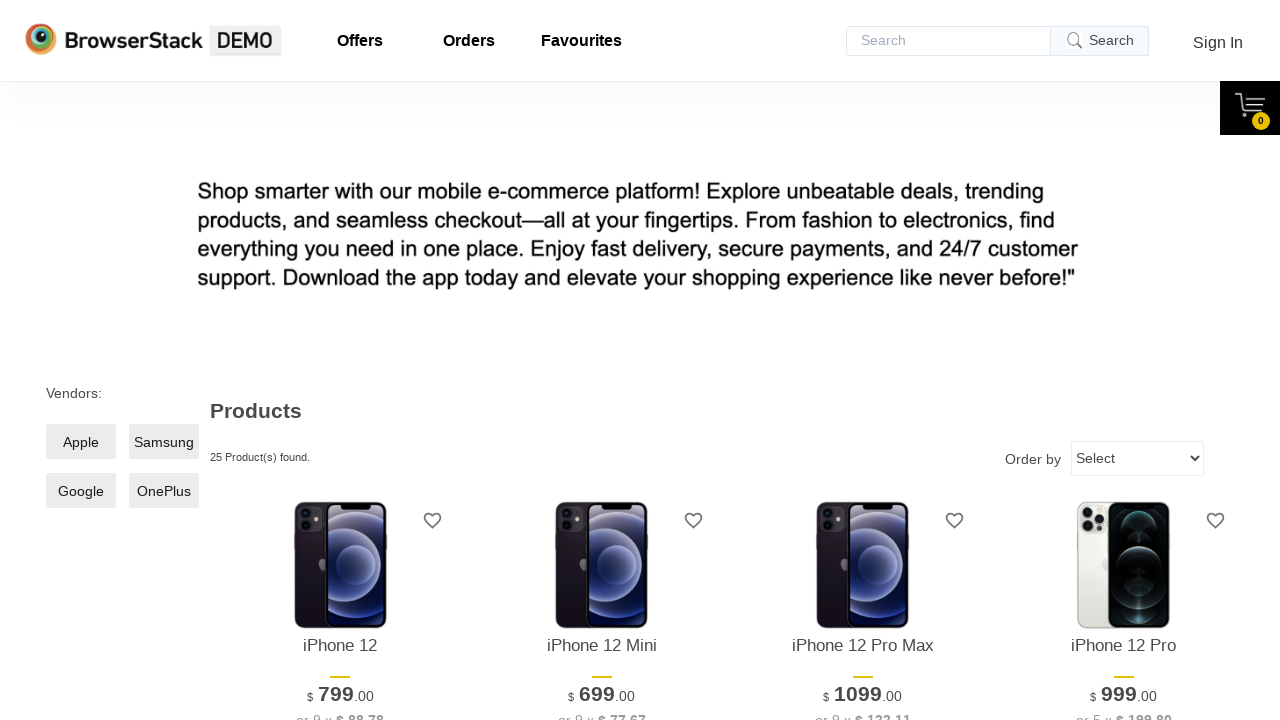

Verified page title is 'StackDemo'
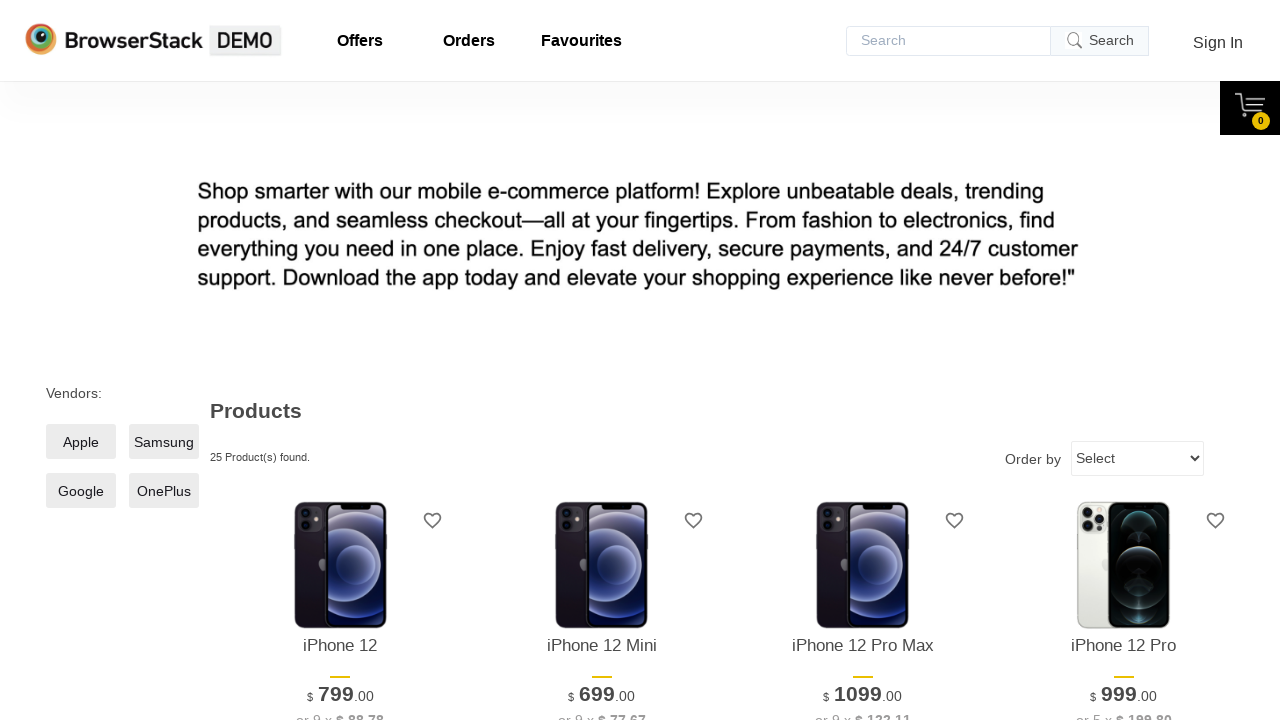

Retrieved product name from first product on page
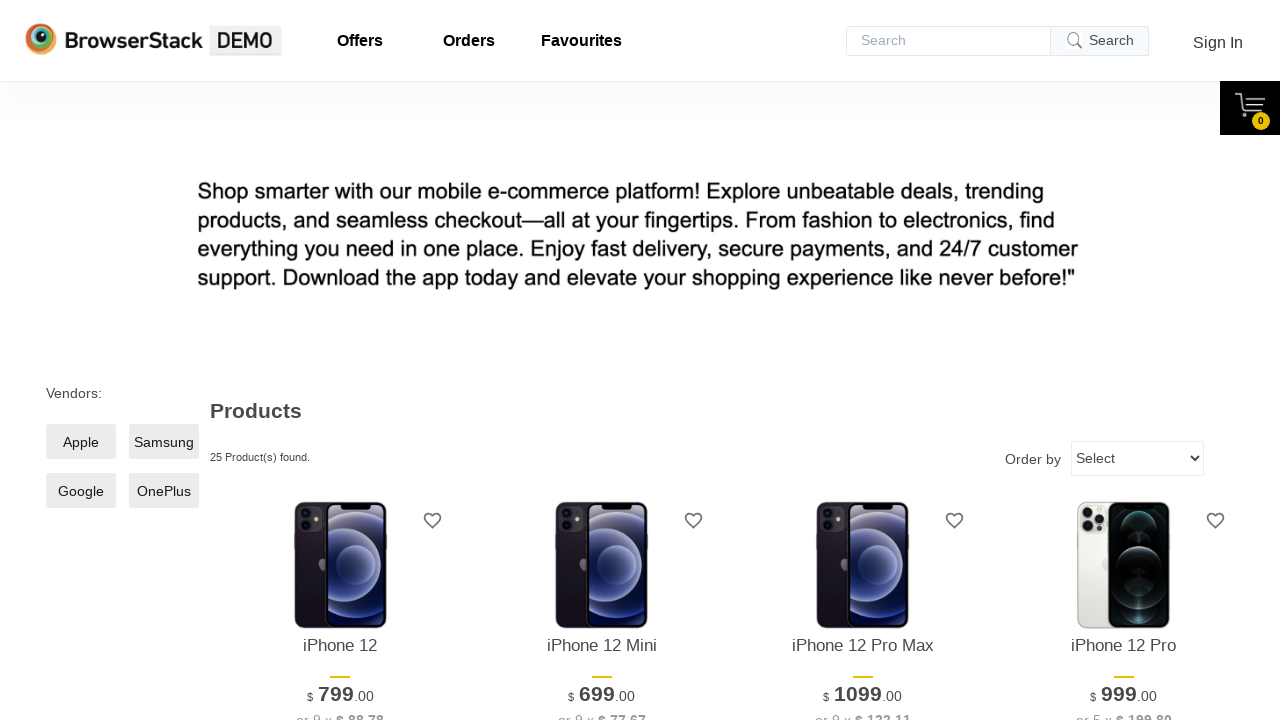

Clicked add-to-cart button on first product at (340, 361) on xpath=//*[@id='1']/div[4]
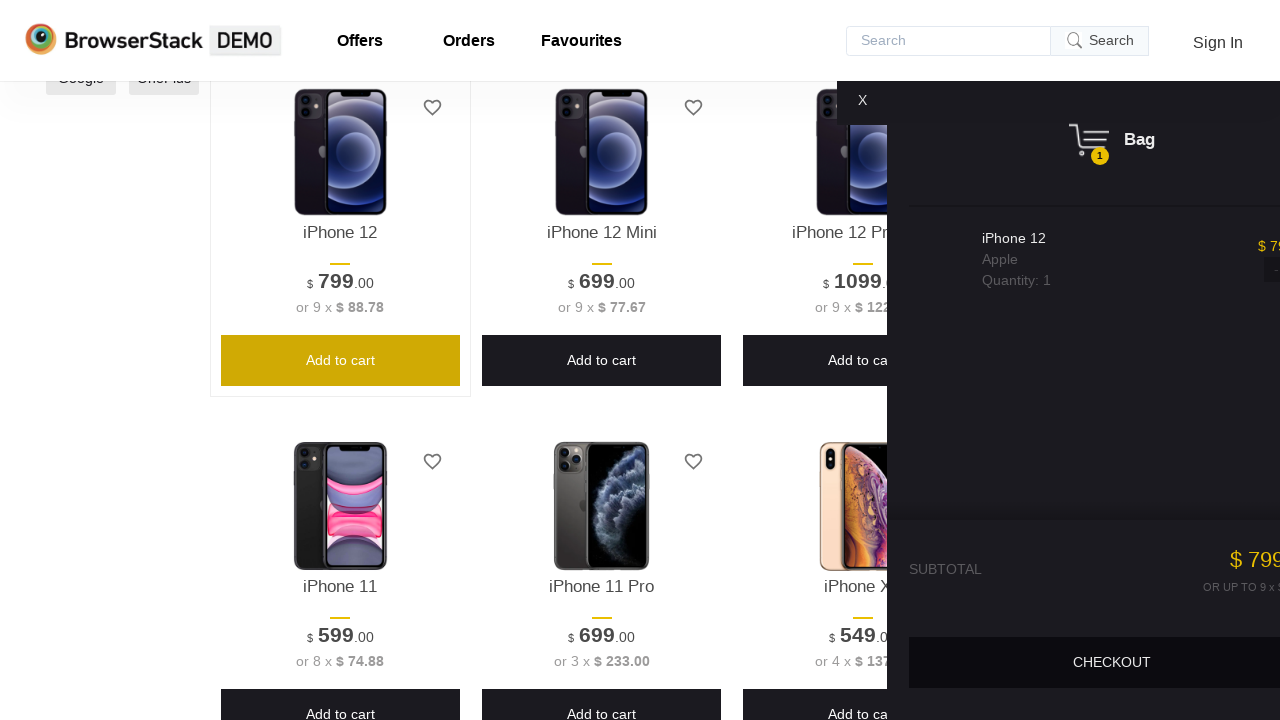

Cart content became visible
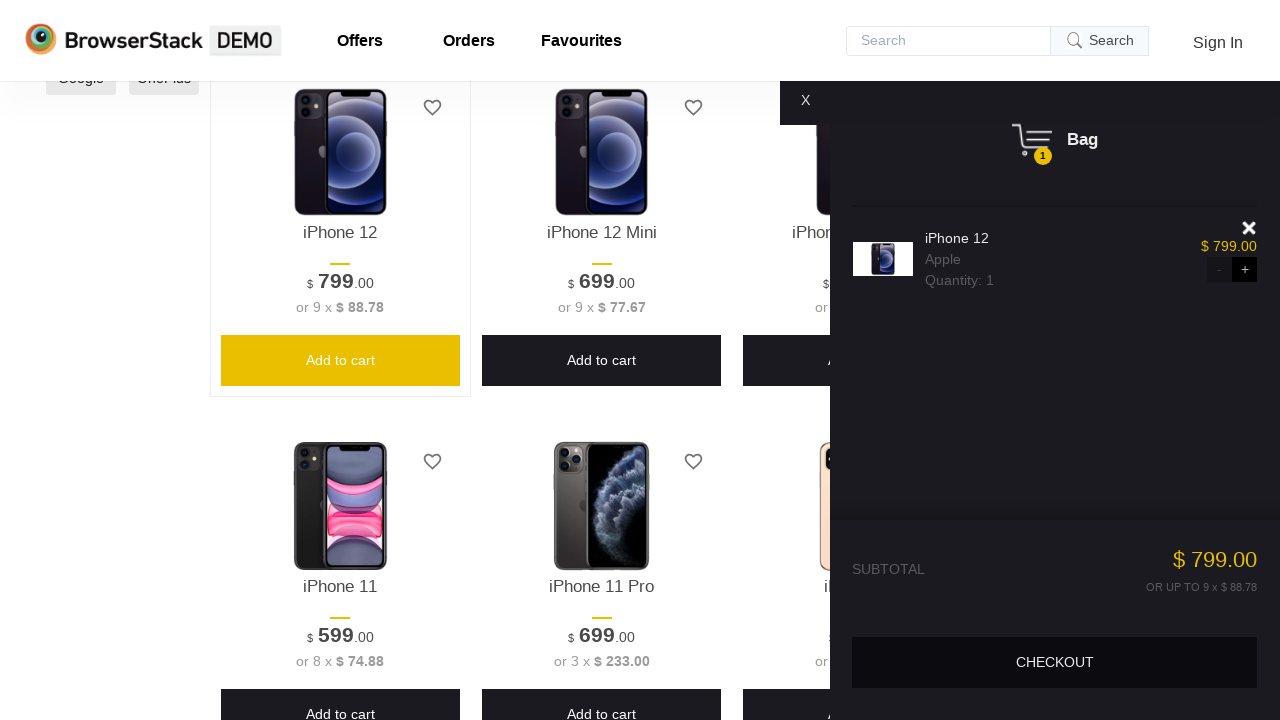

Verified cart is visible
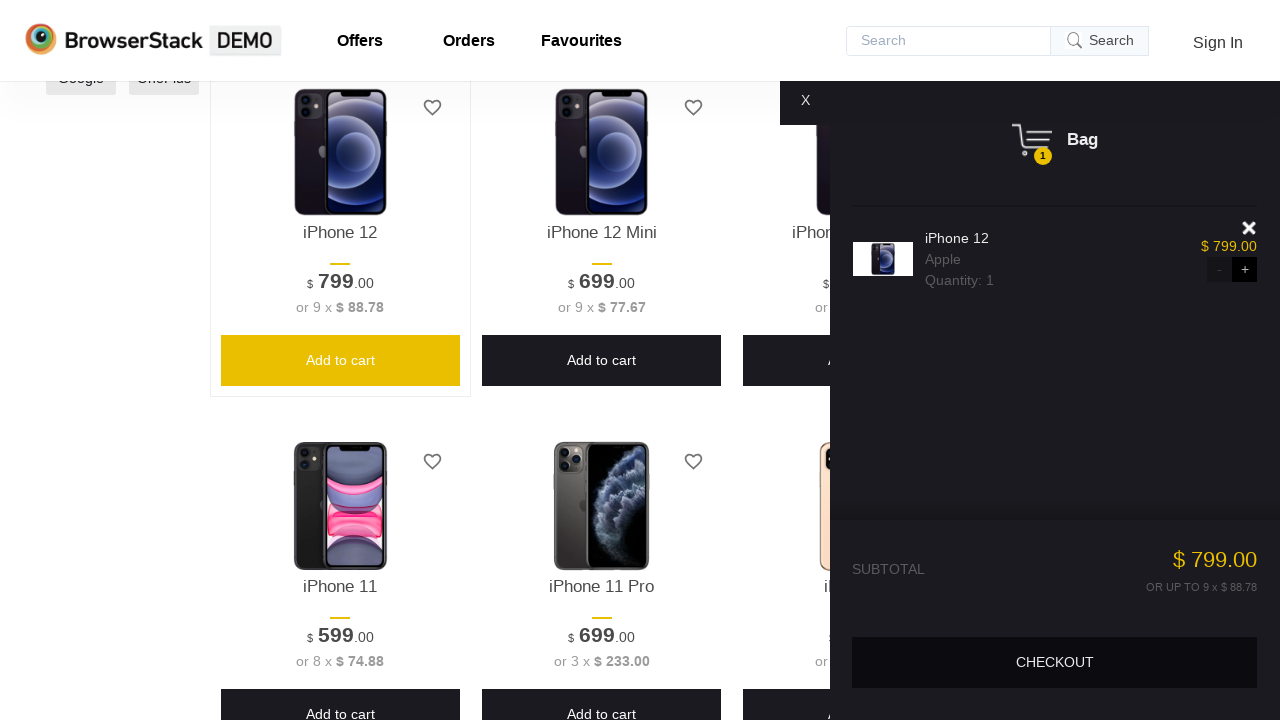

Retrieved product name from shopping cart
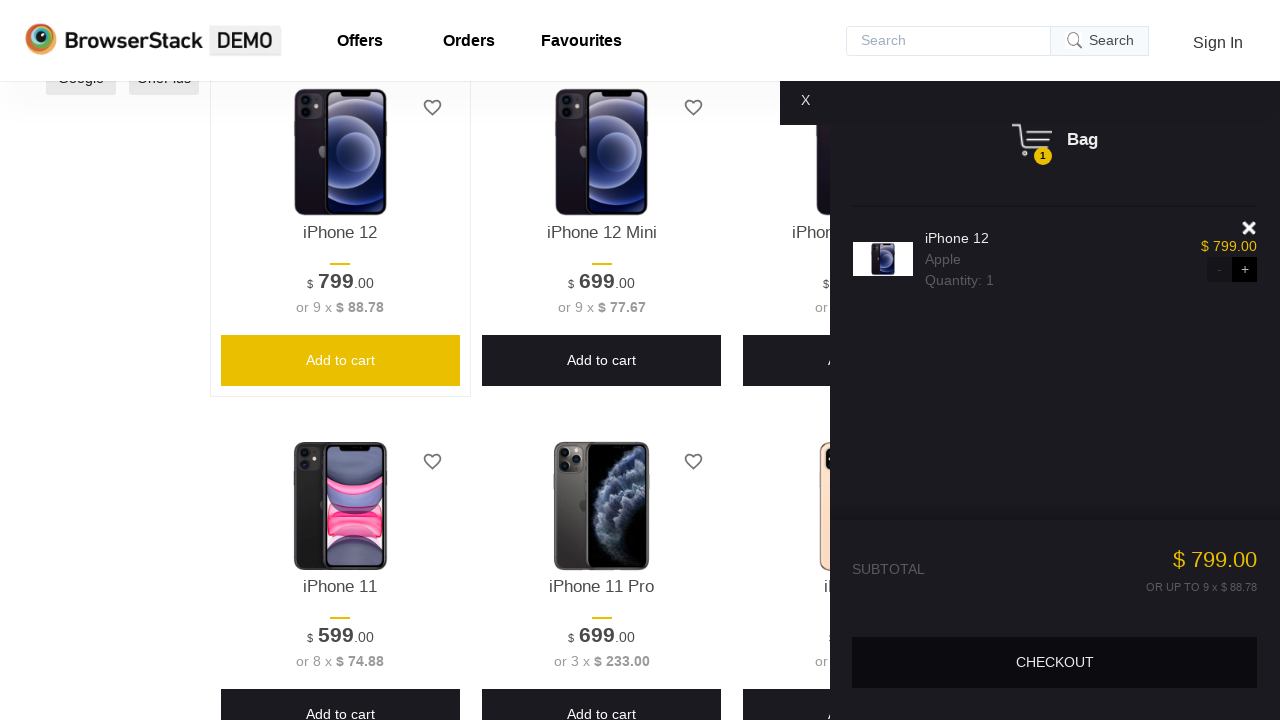

Verified product name in cart matches product on page
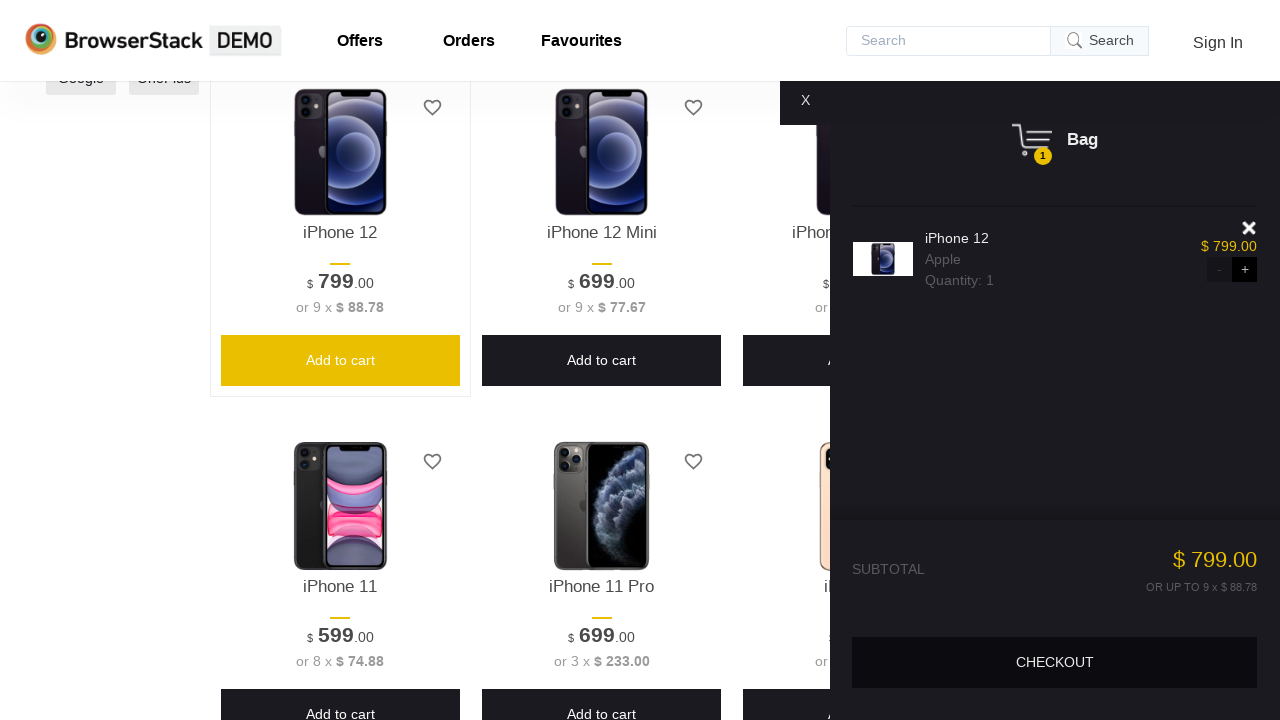

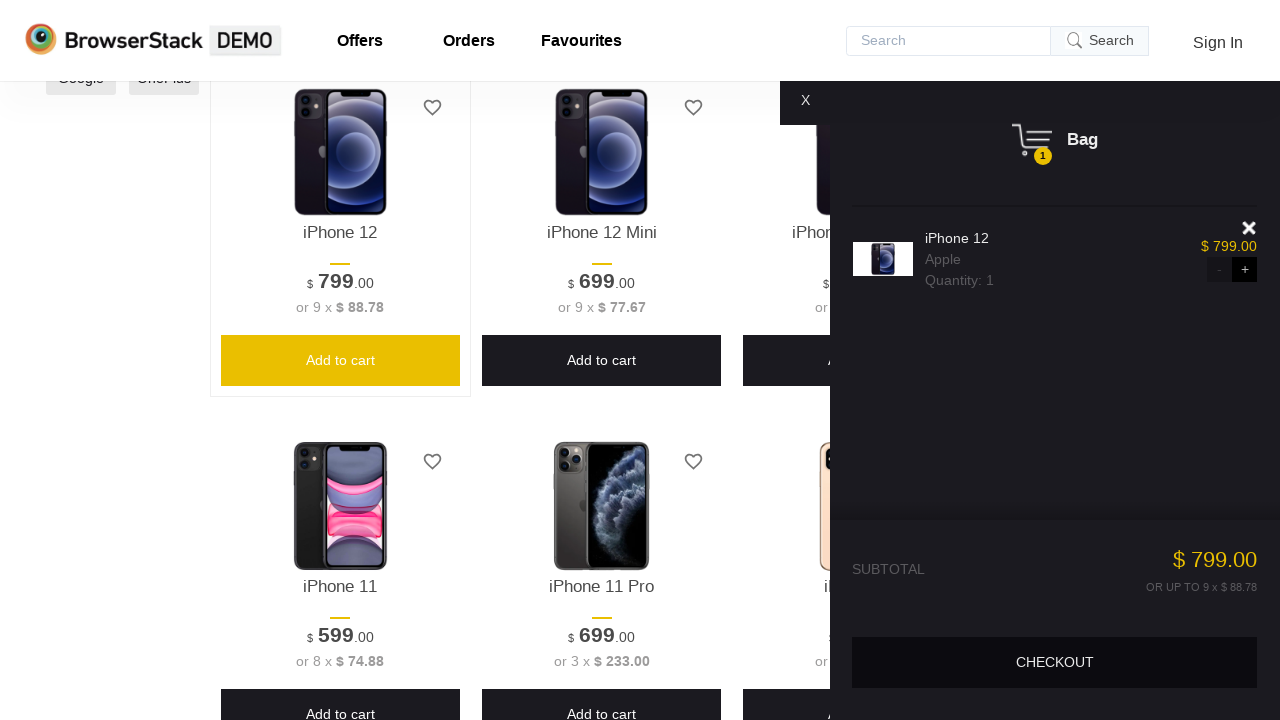